Tests that edits are saved when the input field loses focus (blur event)

Starting URL: https://demo.playwright.dev/todomvc

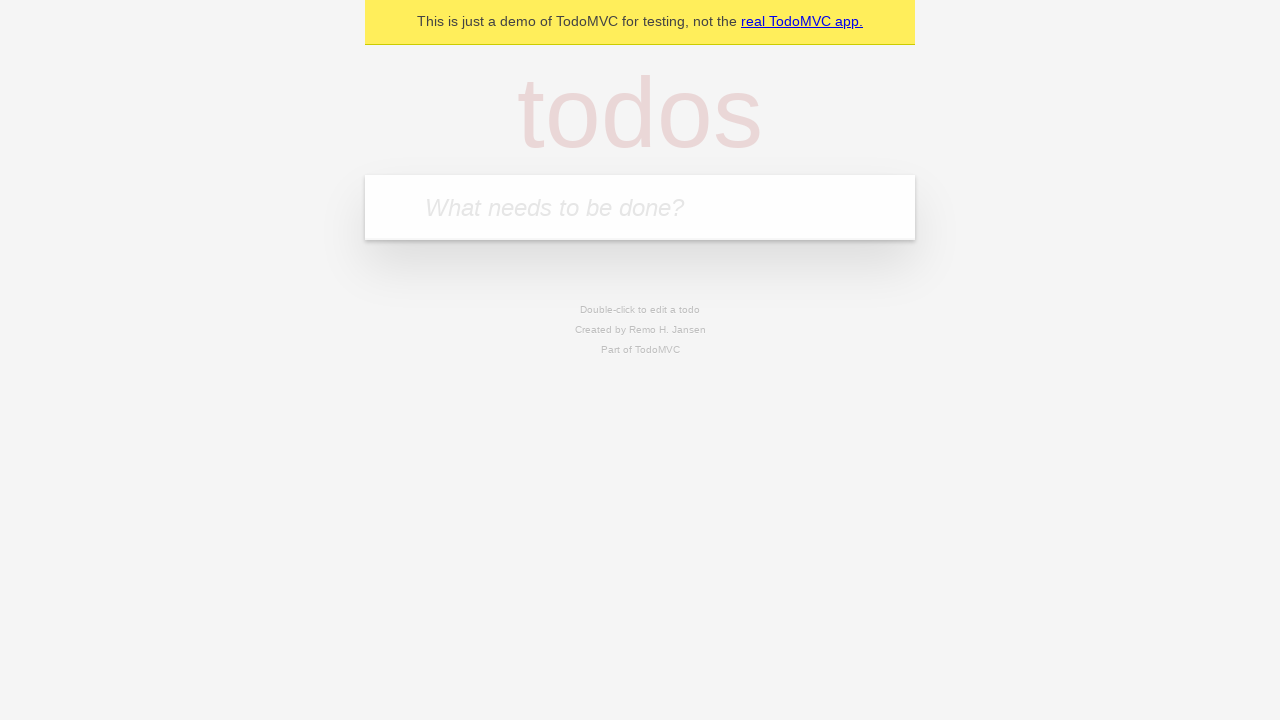

Filled new todo input with 'buy some cheese' on internal:attr=[placeholder="What needs to be done?"i]
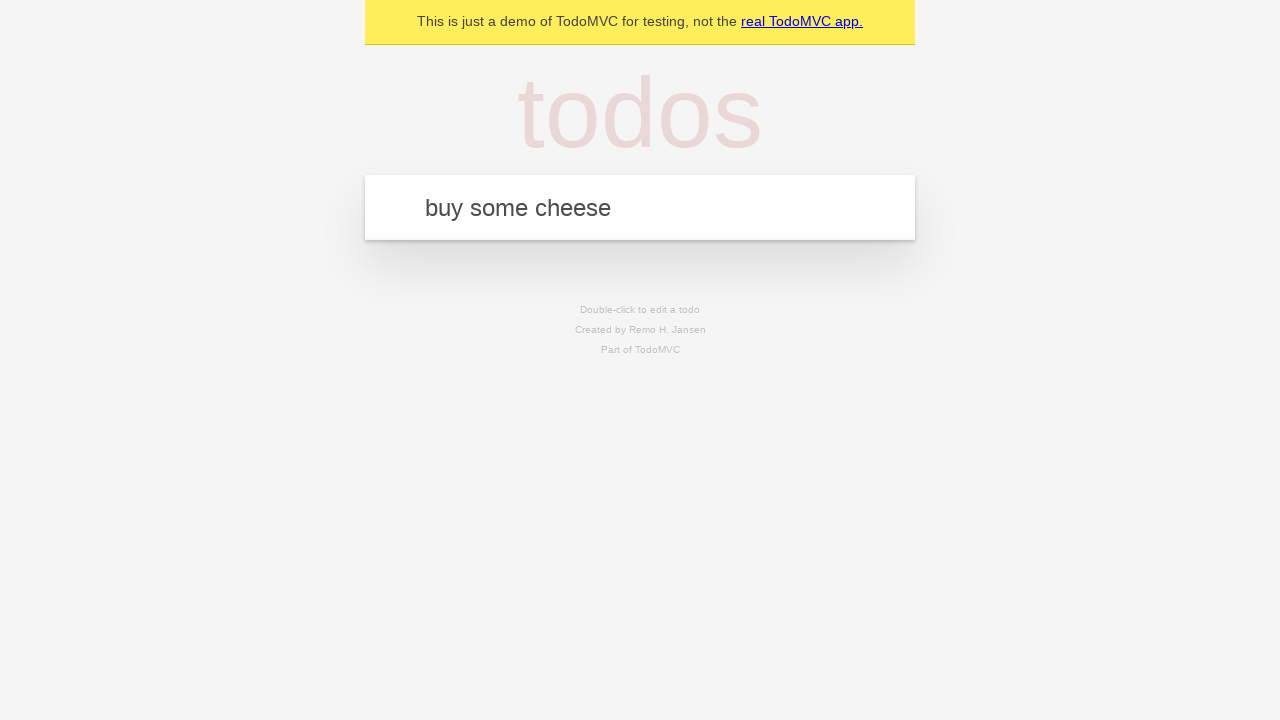

Pressed Enter to create todo 'buy some cheese' on internal:attr=[placeholder="What needs to be done?"i]
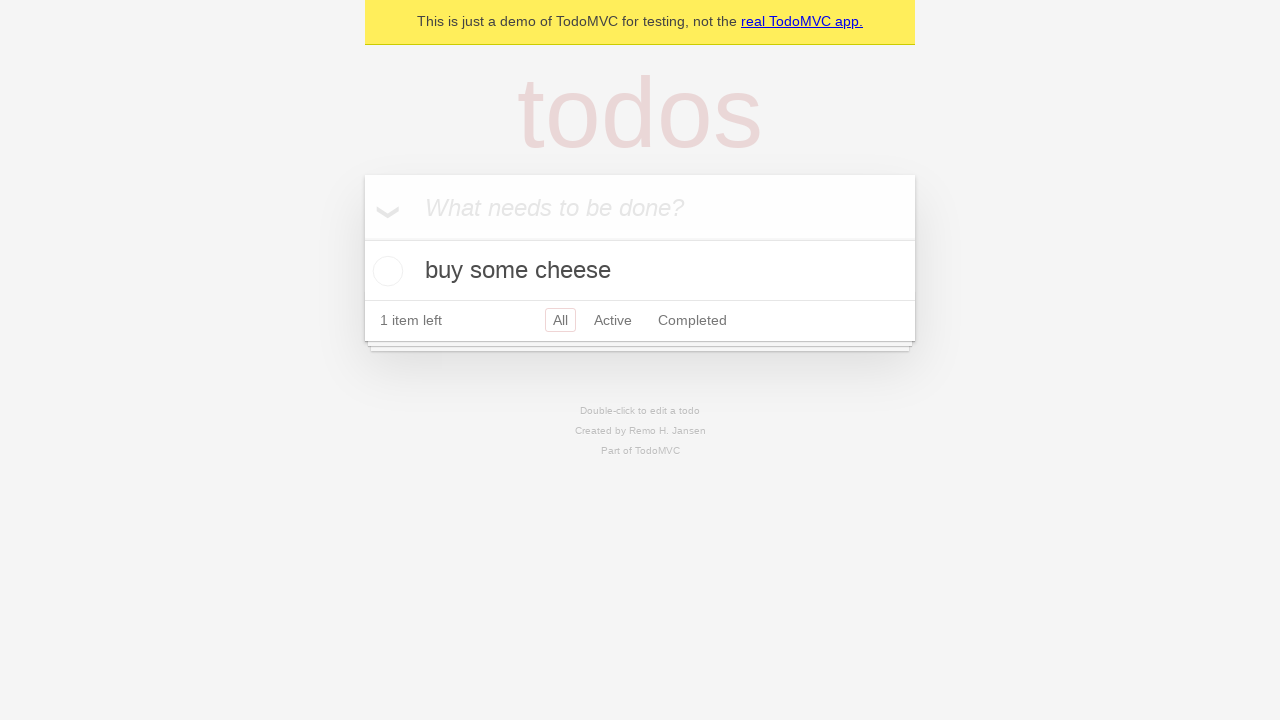

Filled new todo input with 'feed the cat' on internal:attr=[placeholder="What needs to be done?"i]
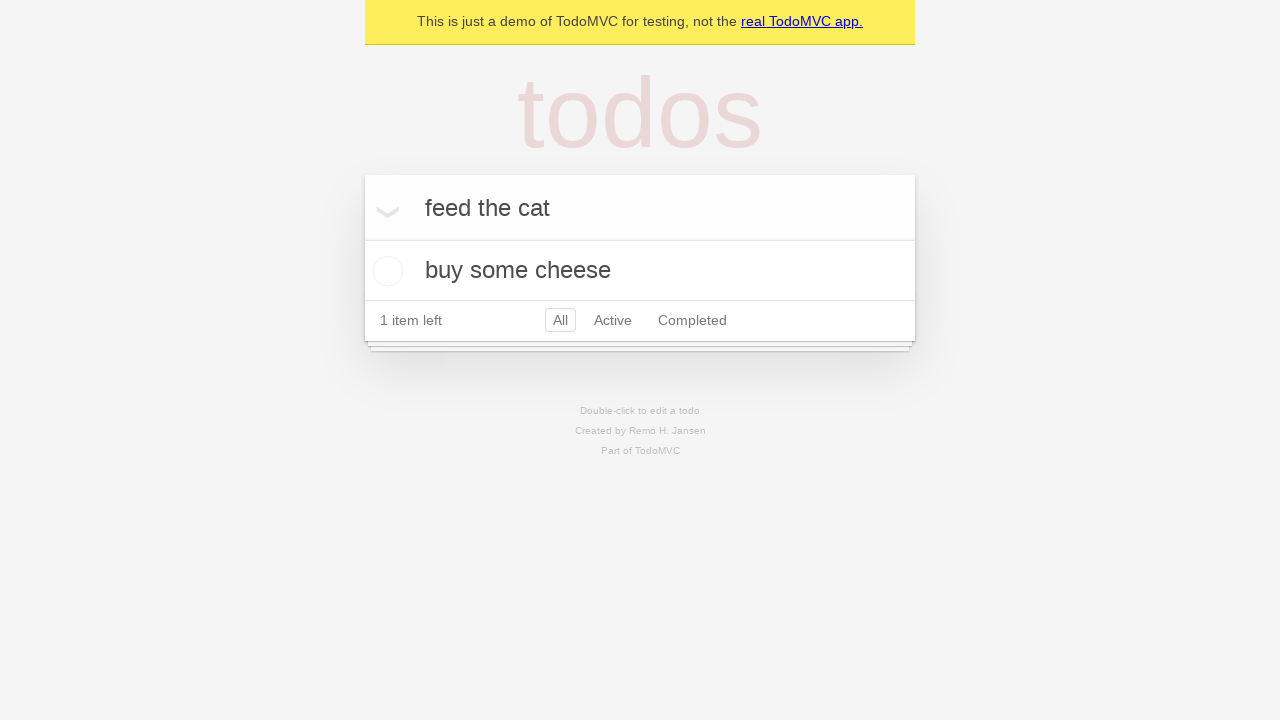

Pressed Enter to create todo 'feed the cat' on internal:attr=[placeholder="What needs to be done?"i]
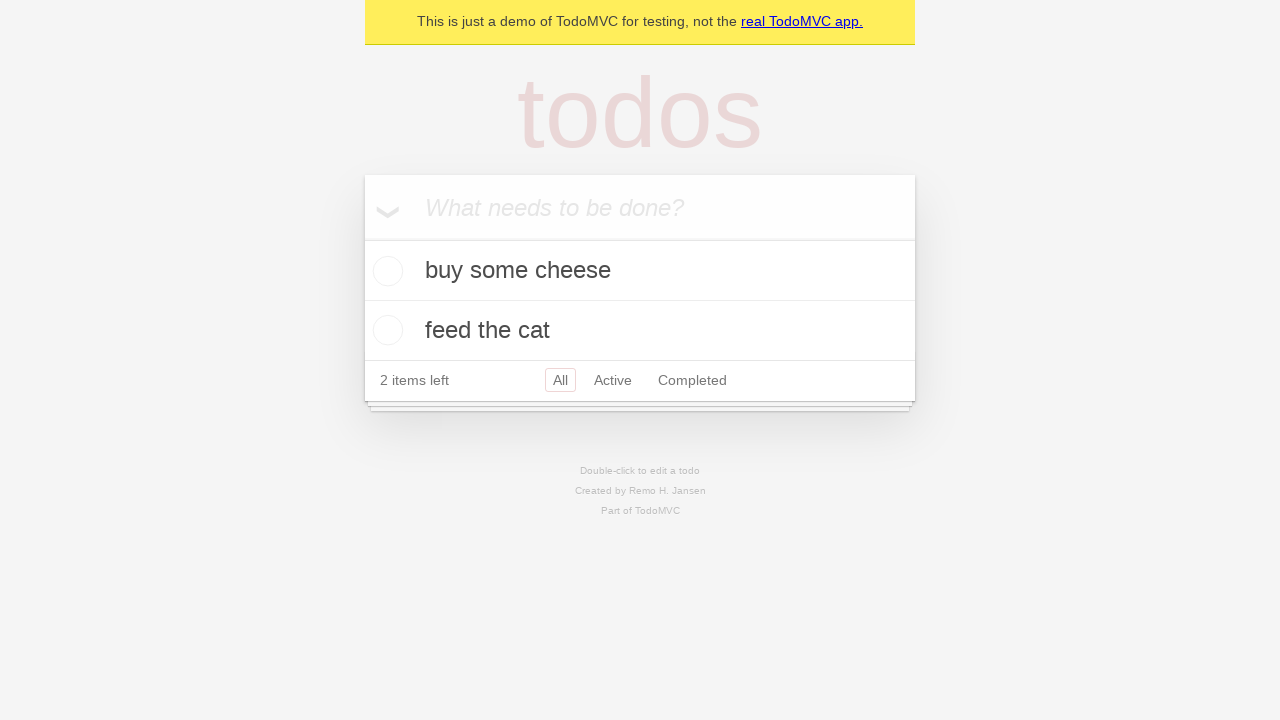

Filled new todo input with 'book a doctors appointment' on internal:attr=[placeholder="What needs to be done?"i]
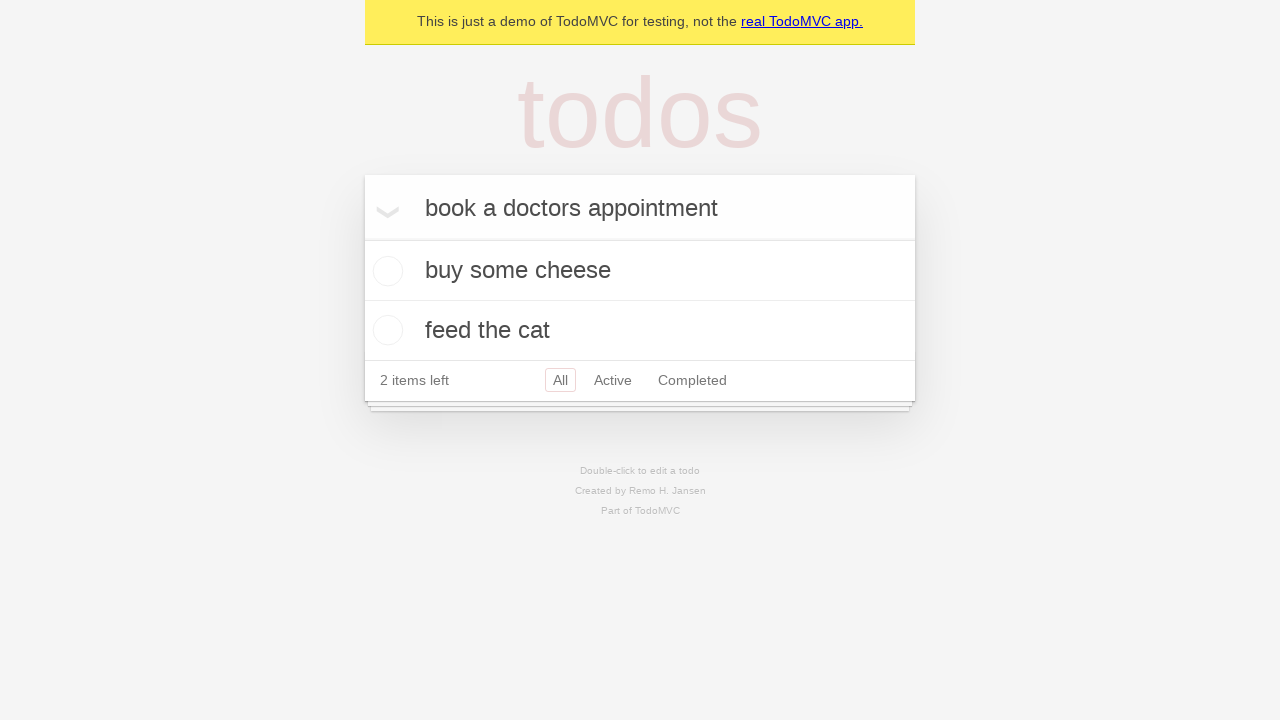

Pressed Enter to create todo 'book a doctors appointment' on internal:attr=[placeholder="What needs to be done?"i]
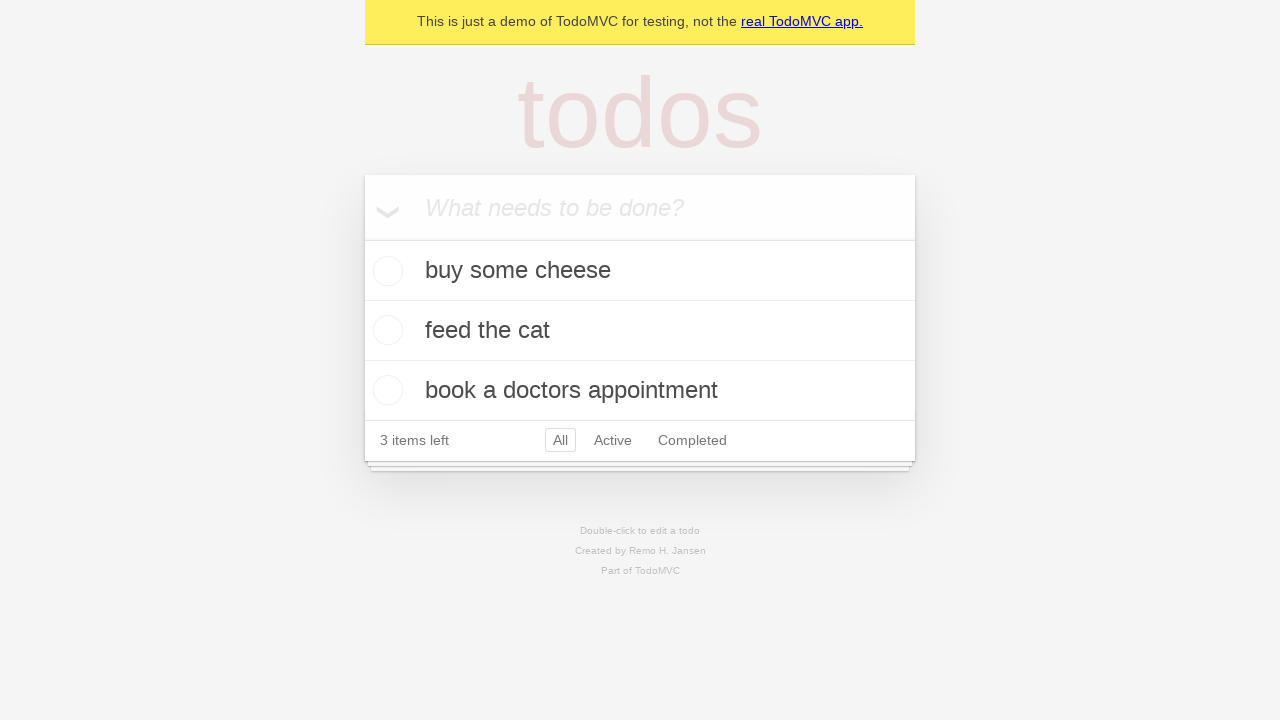

Double-clicked second todo item to enter edit mode at (640, 331) on internal:testid=[data-testid="todo-item"s] >> nth=1
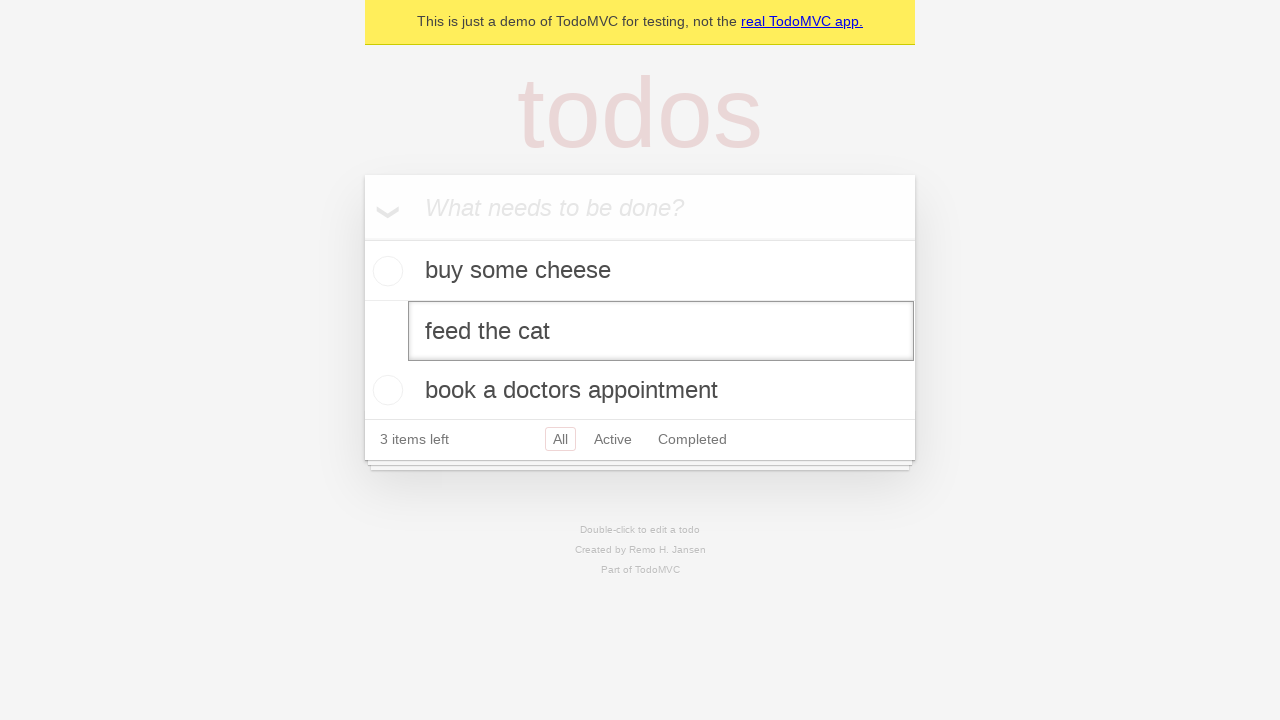

Filled edit input with 'buy some sausages' on internal:testid=[data-testid="todo-item"s] >> nth=1 >> internal:role=textbox[nam
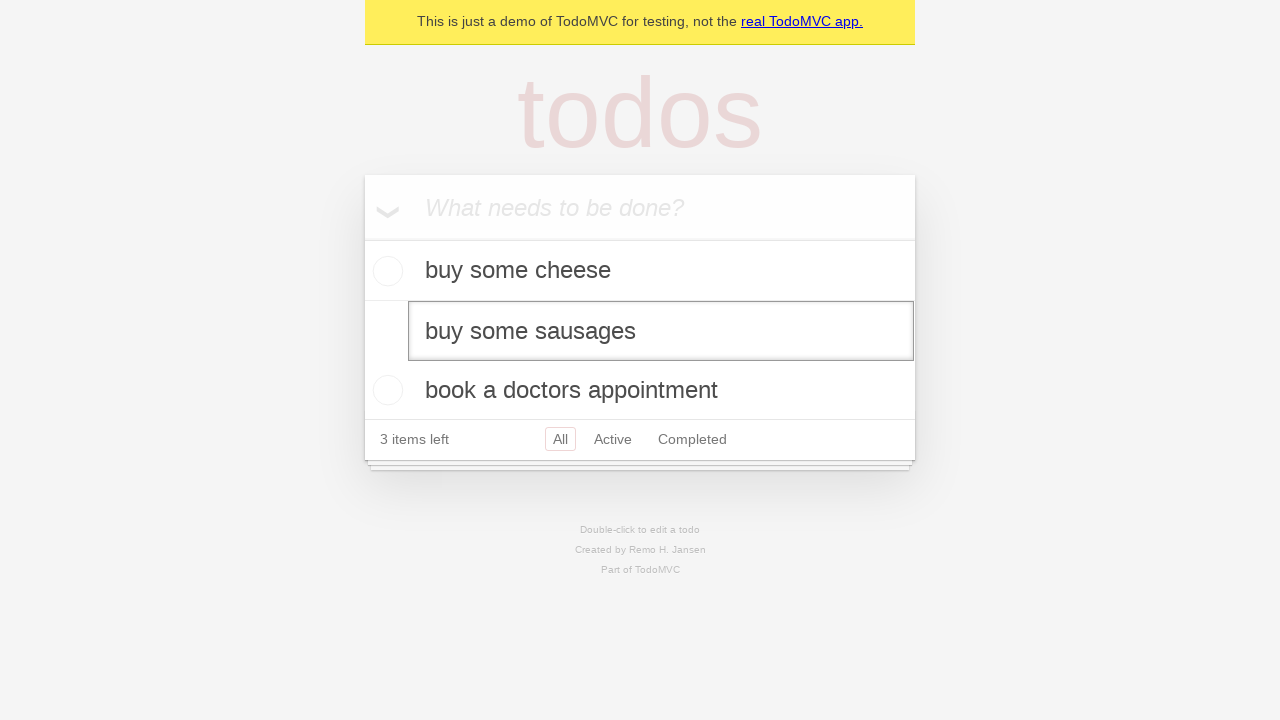

Dispatched blur event on edit input to trigger save
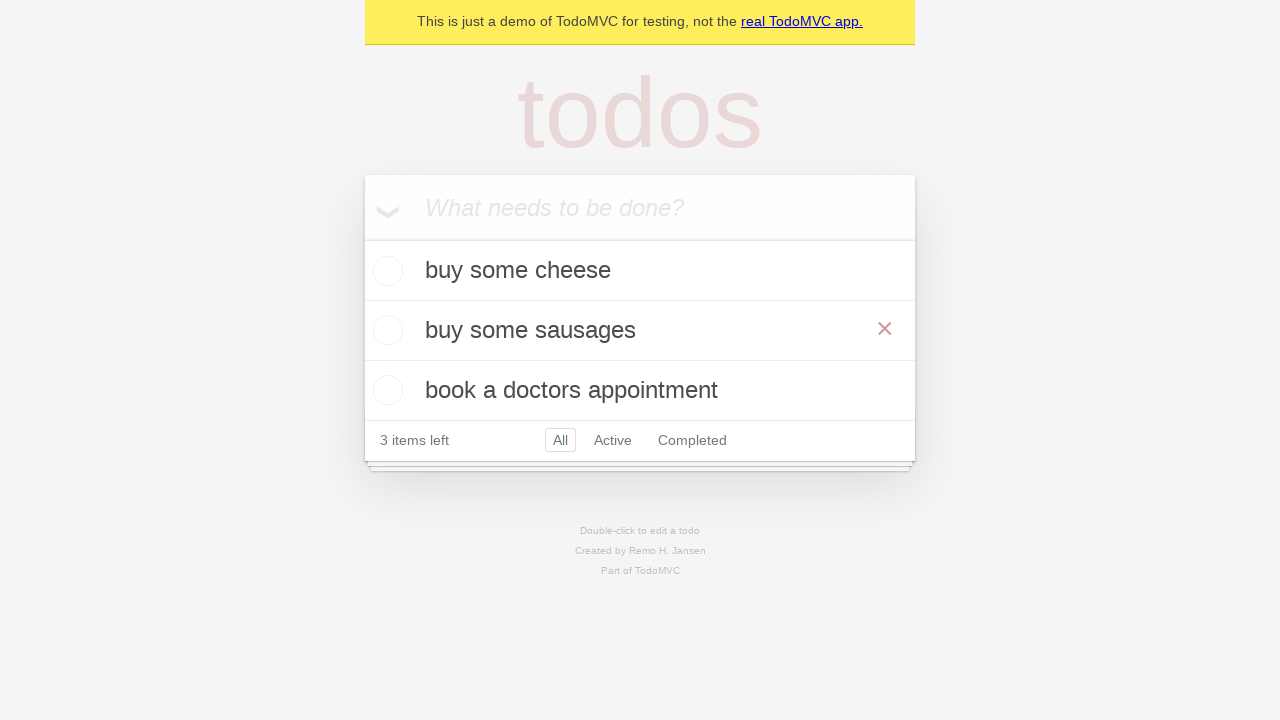

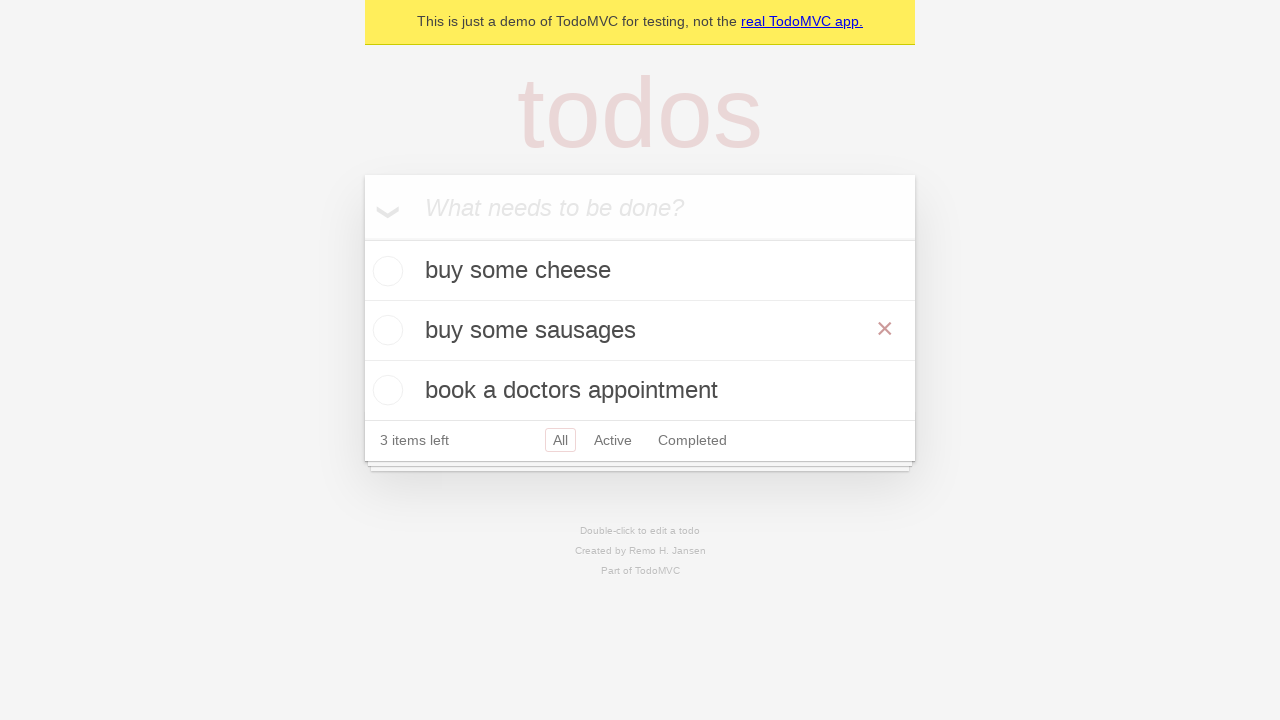